Tests Steam store search functionality by applying filters to show only games, scrolling to load results, navigating to a game's detail page, and verifying game information (title, rating, genre, tags) is displayed.

Starting URL: https://store.steampowered.com/search/?filter=topsellers

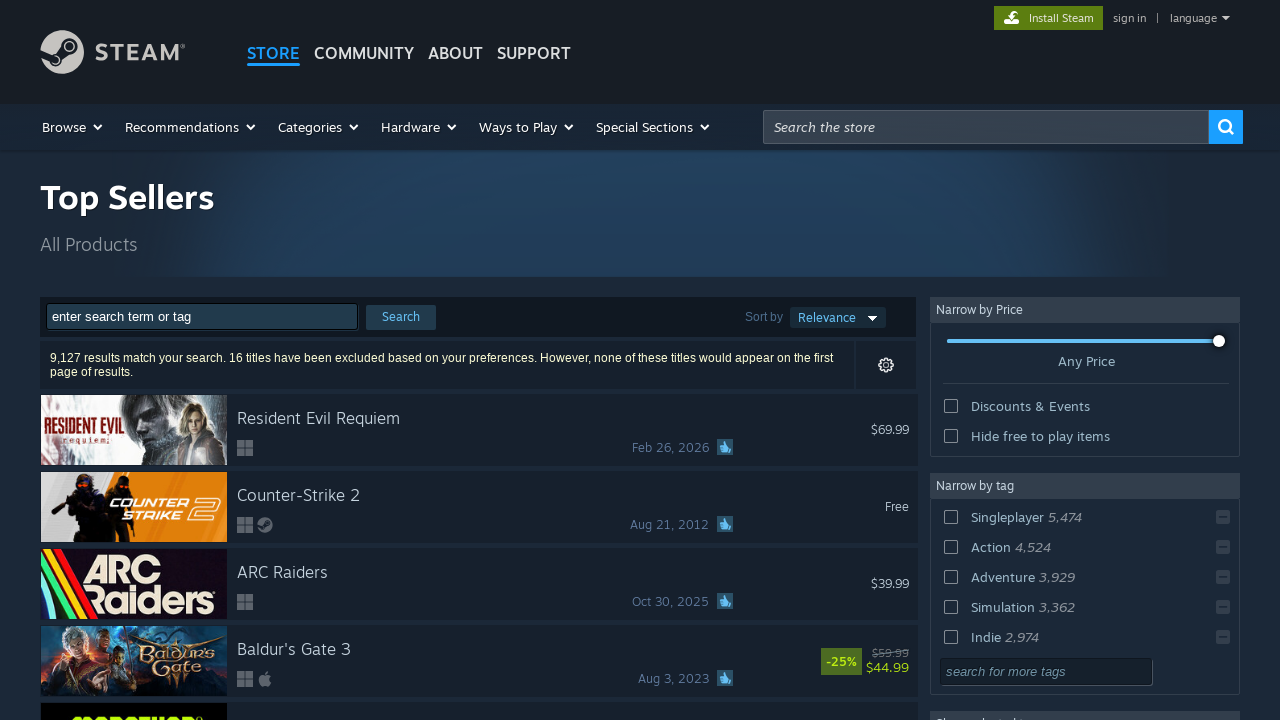

Clicked to expand filter options at (1085, 708) on xpath=//*[@id="additional_search_options"]/div[3]/div[1]
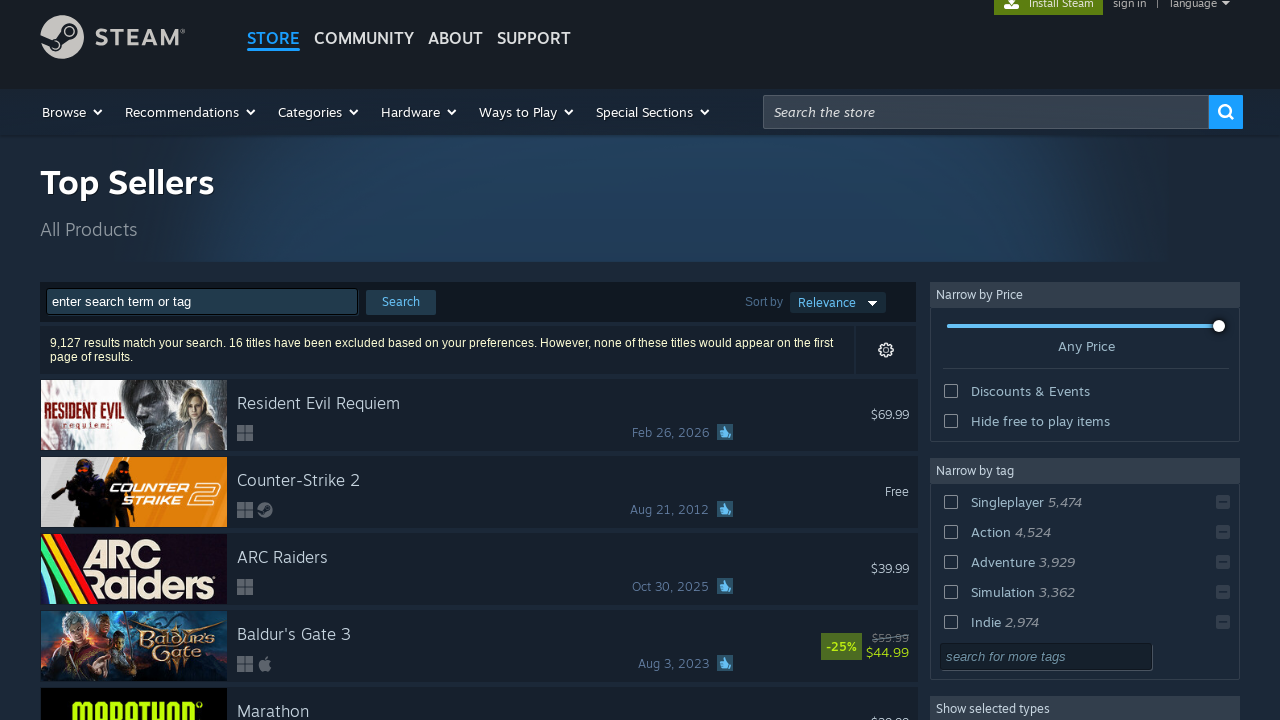

Clicked to filter by games only at (1086, 361) on xpath=//*[@id="narrow_category1"]/div[1]/span
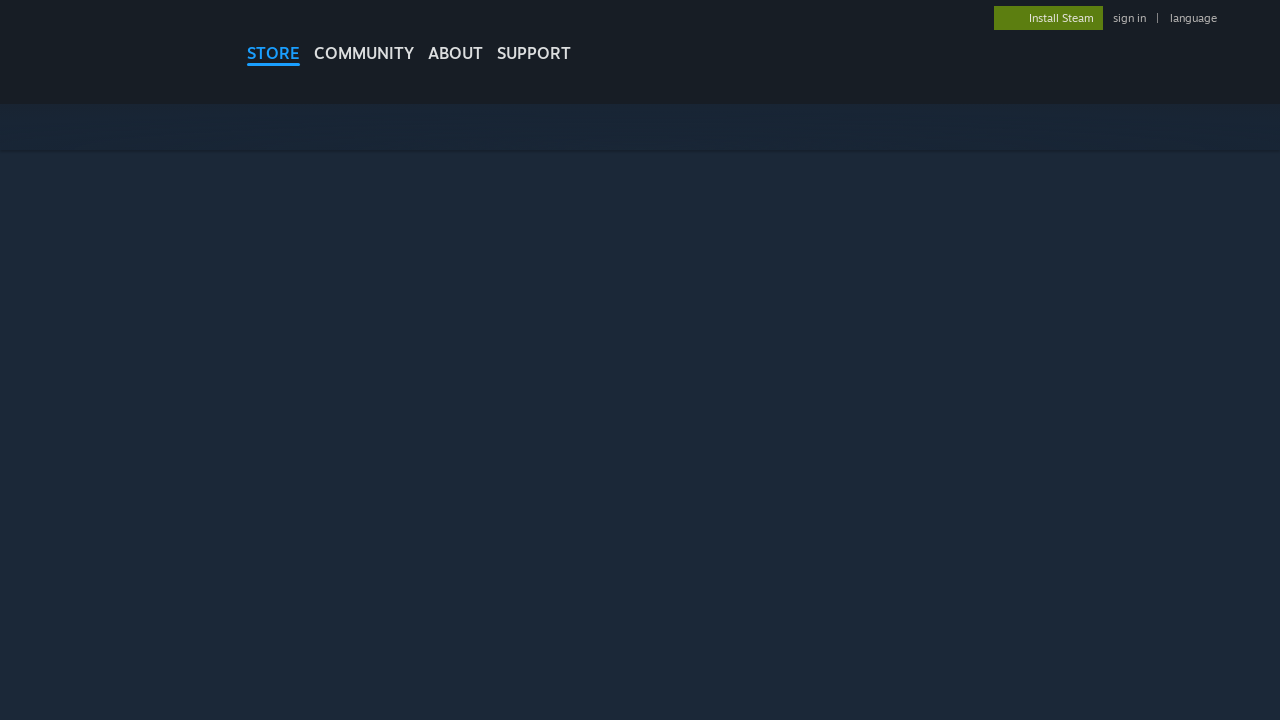

Waited for search results to update after applying games filter
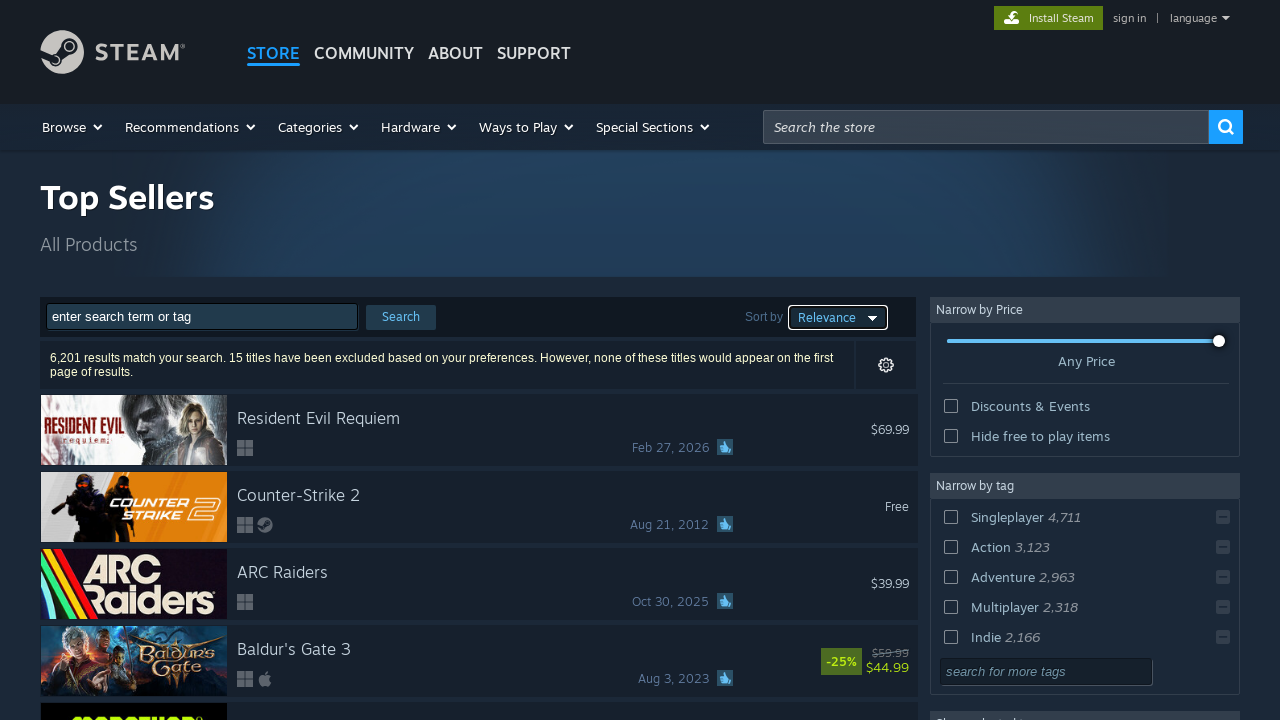

Scrolled down to load more results
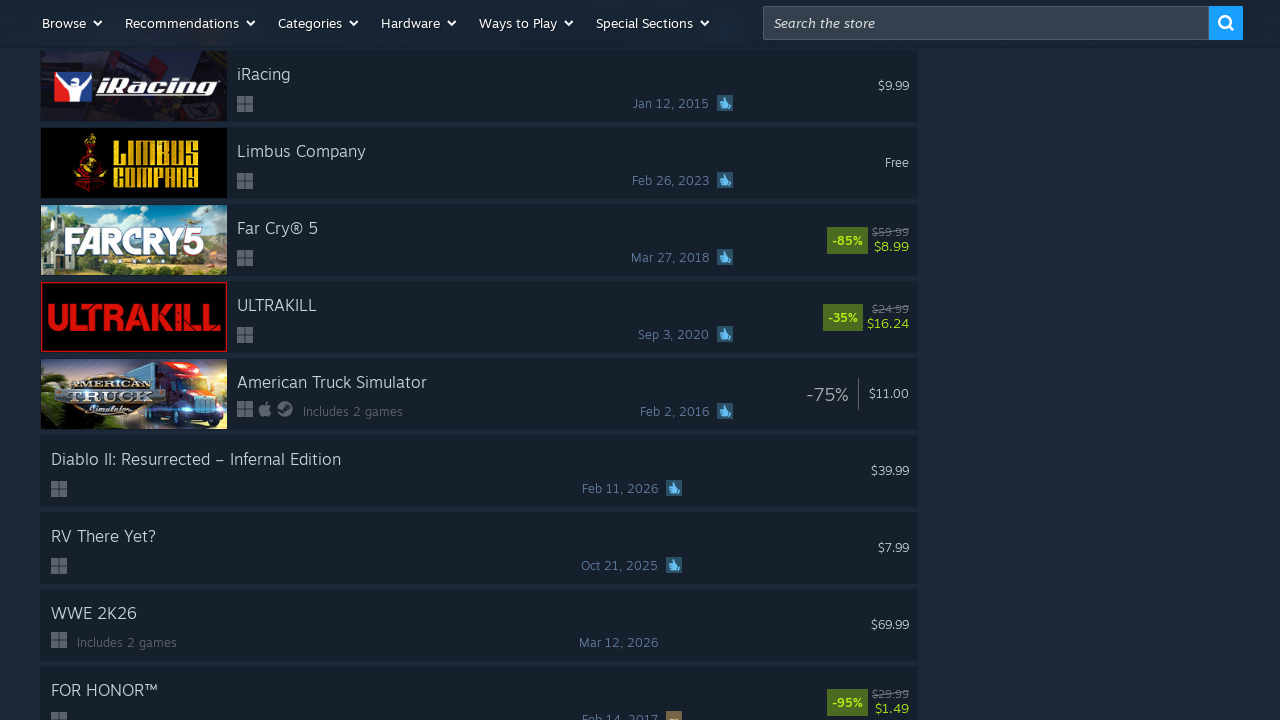

Waited for additional results to load
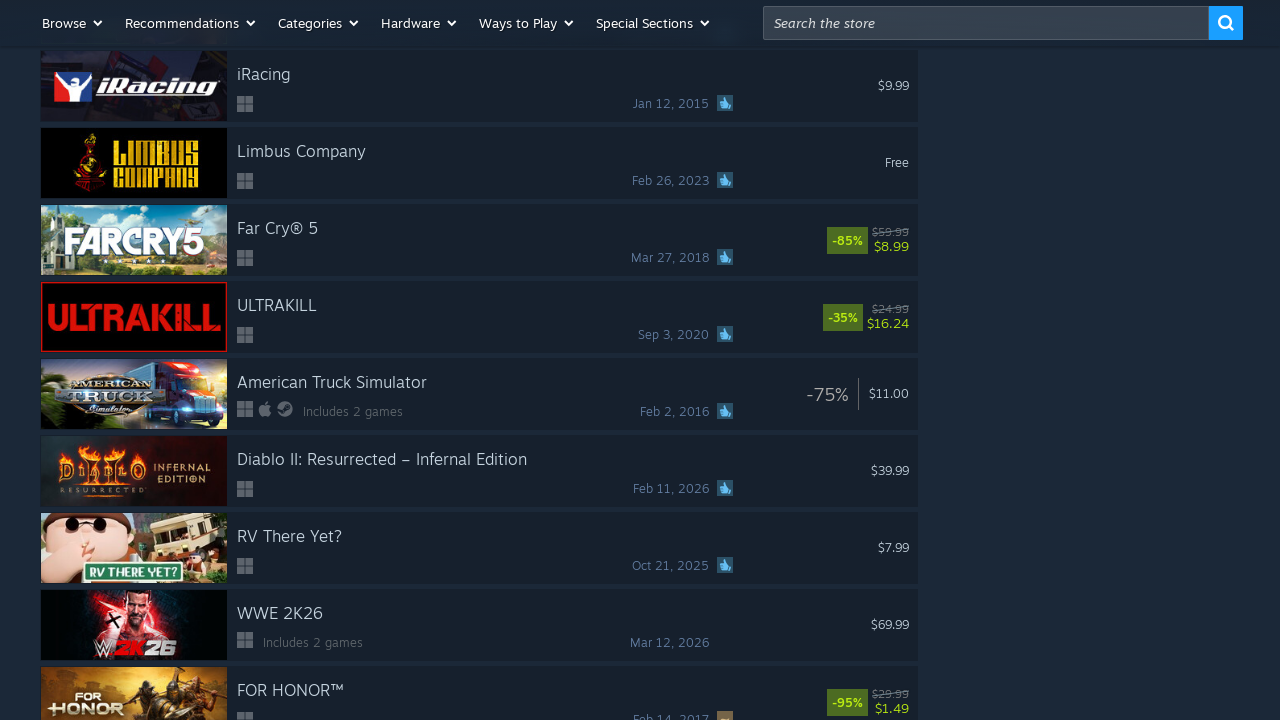

Search results rows are now visible
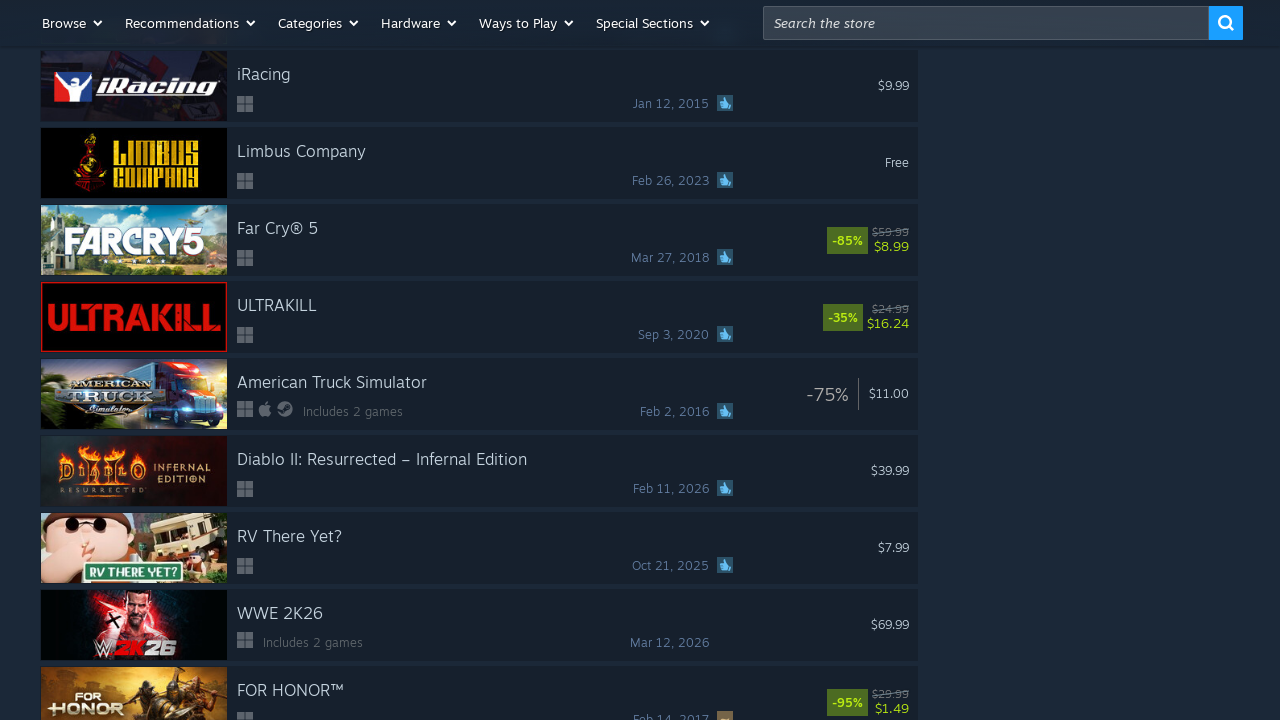

Clicked on the first game in the search results at (479, 360) on xpath=//*[@id="search_resultsRows"]/a[1]
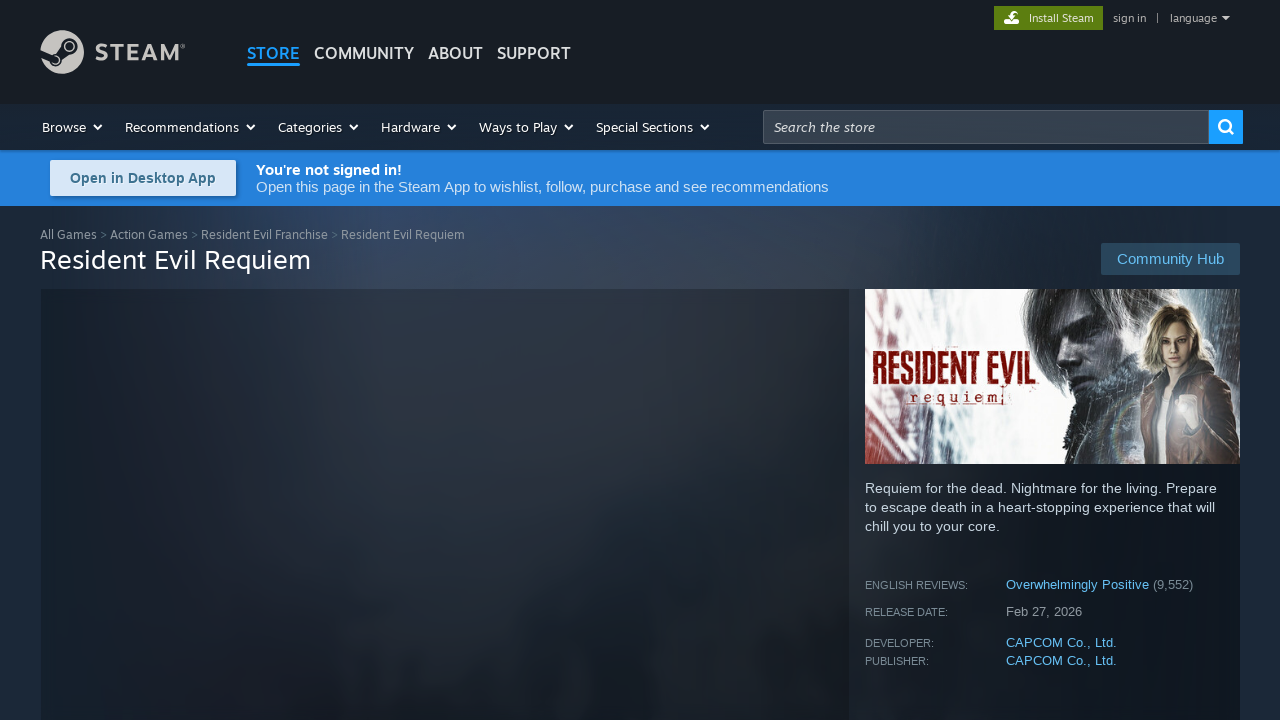

Game detail page loaded and game title is visible
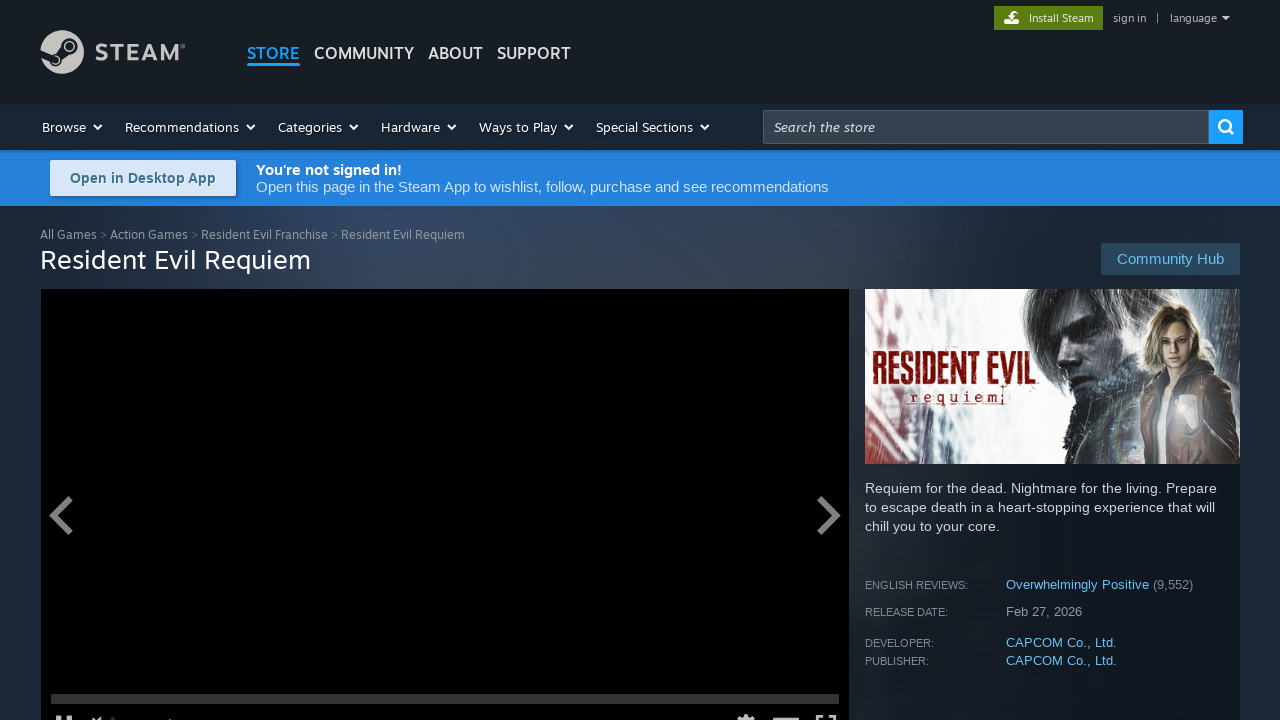

Verified game title element is displayed
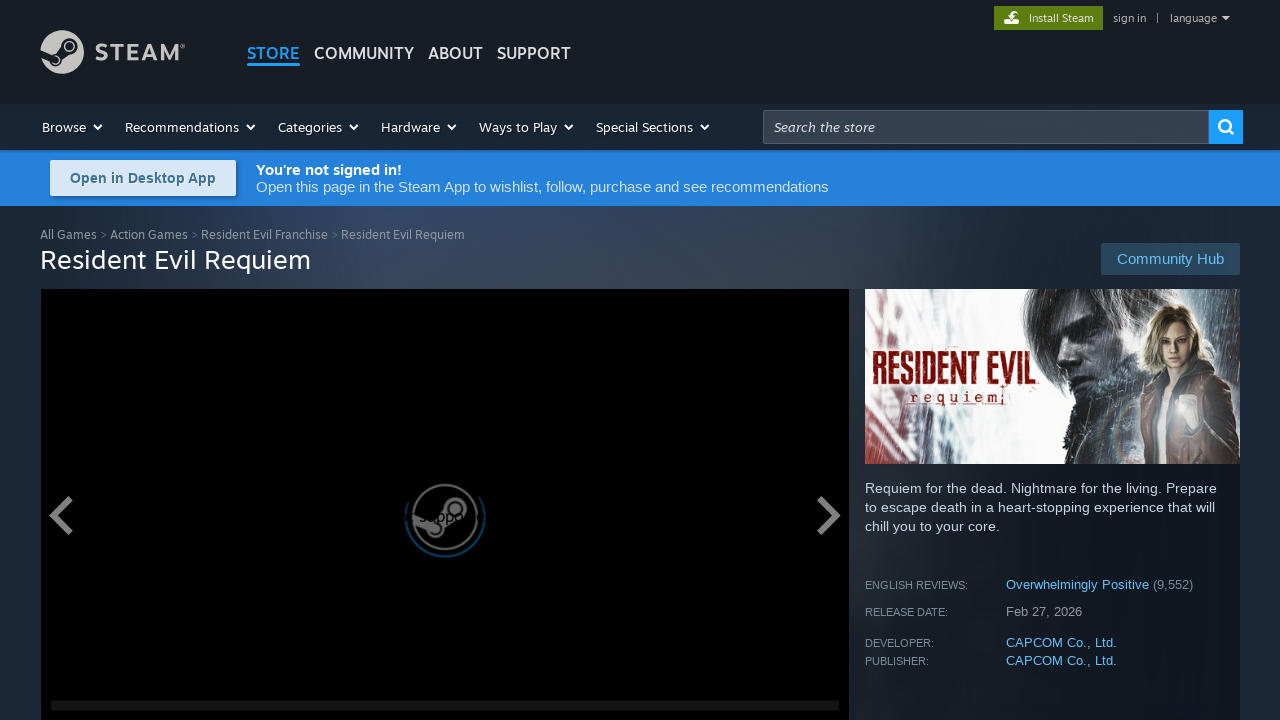

Verified user reviews section is displayed
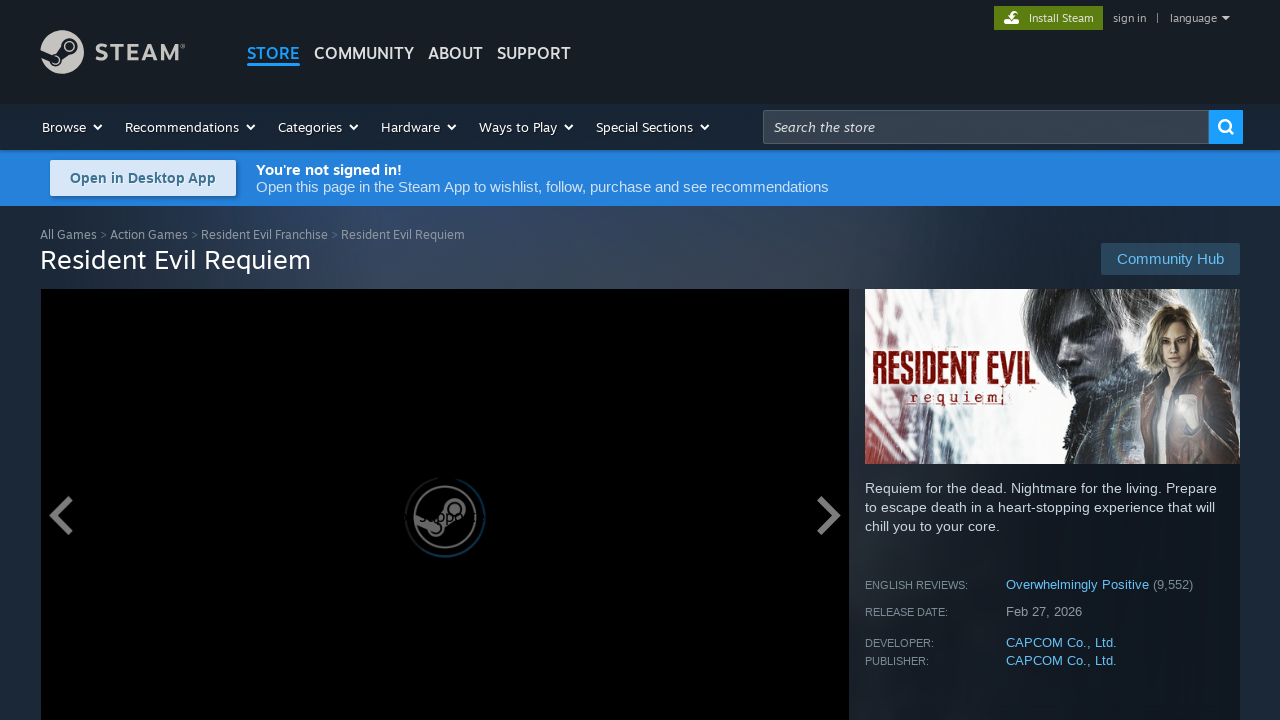

Verified game tags section is displayed
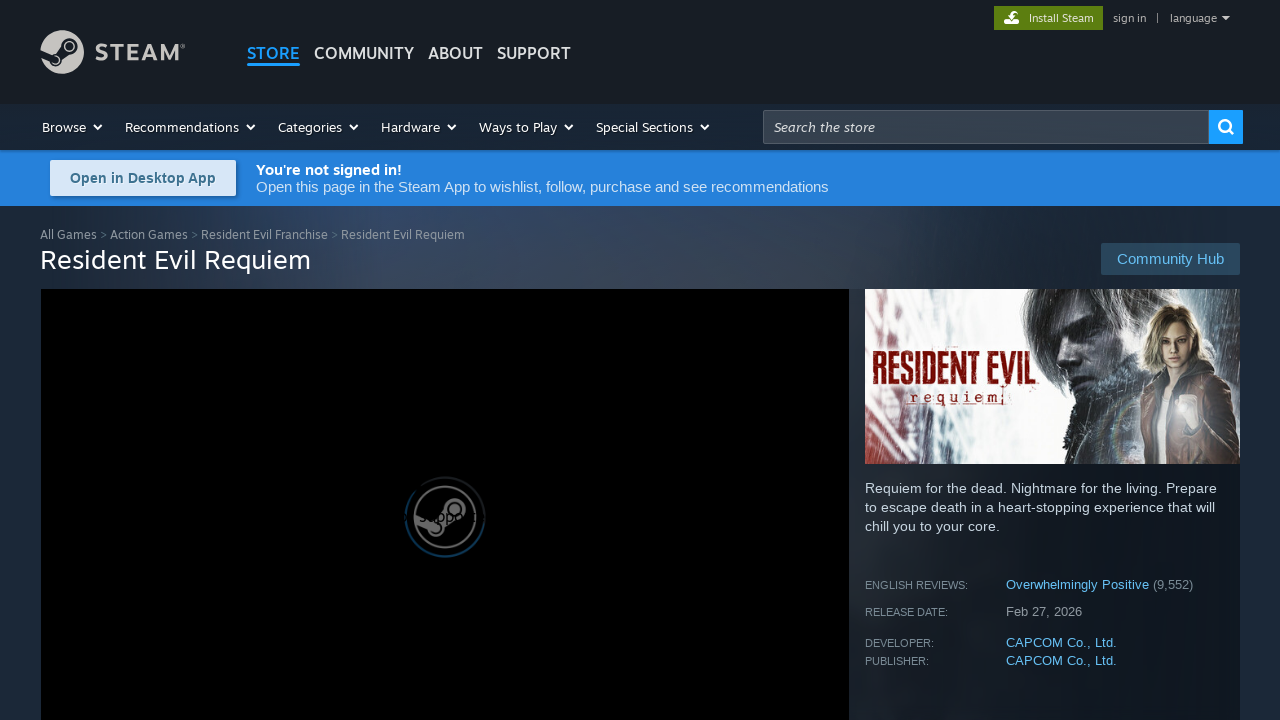

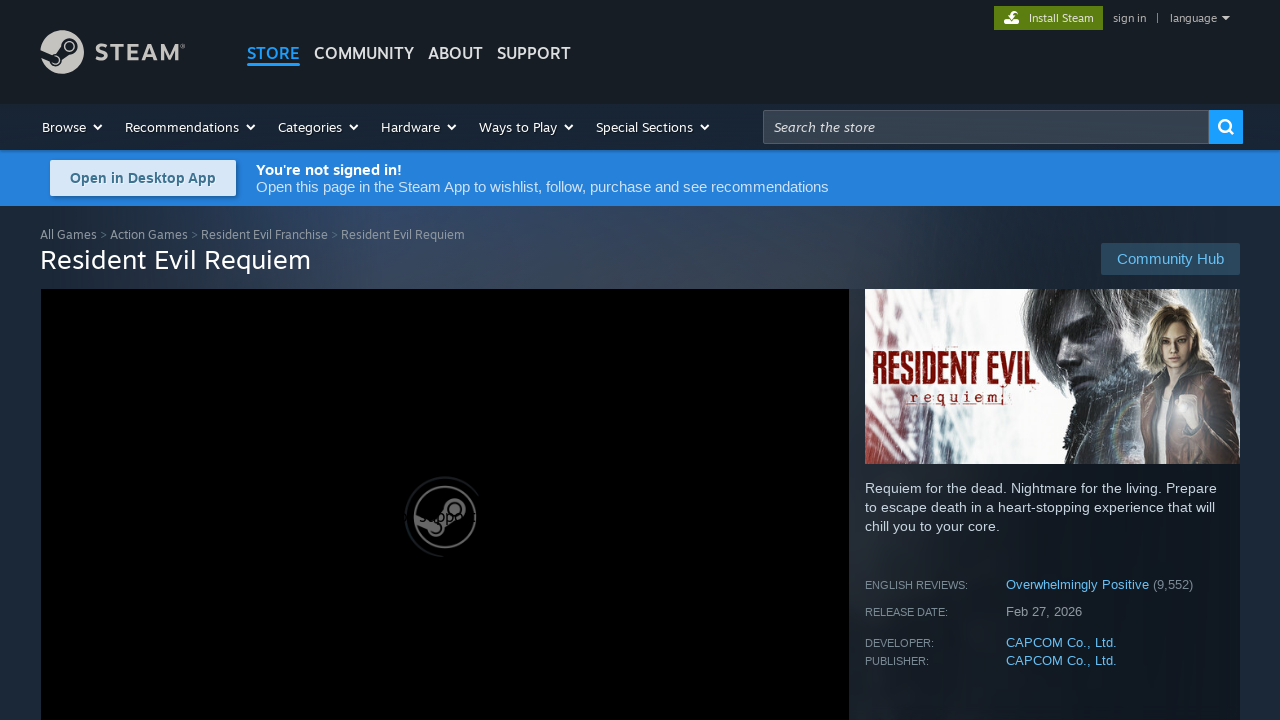